Tests the left section Service menu by clicking the menu title and verifying that the dropdown contains all expected service options.

Starting URL: https://jdi-testing.github.io/jdi-light/index.html

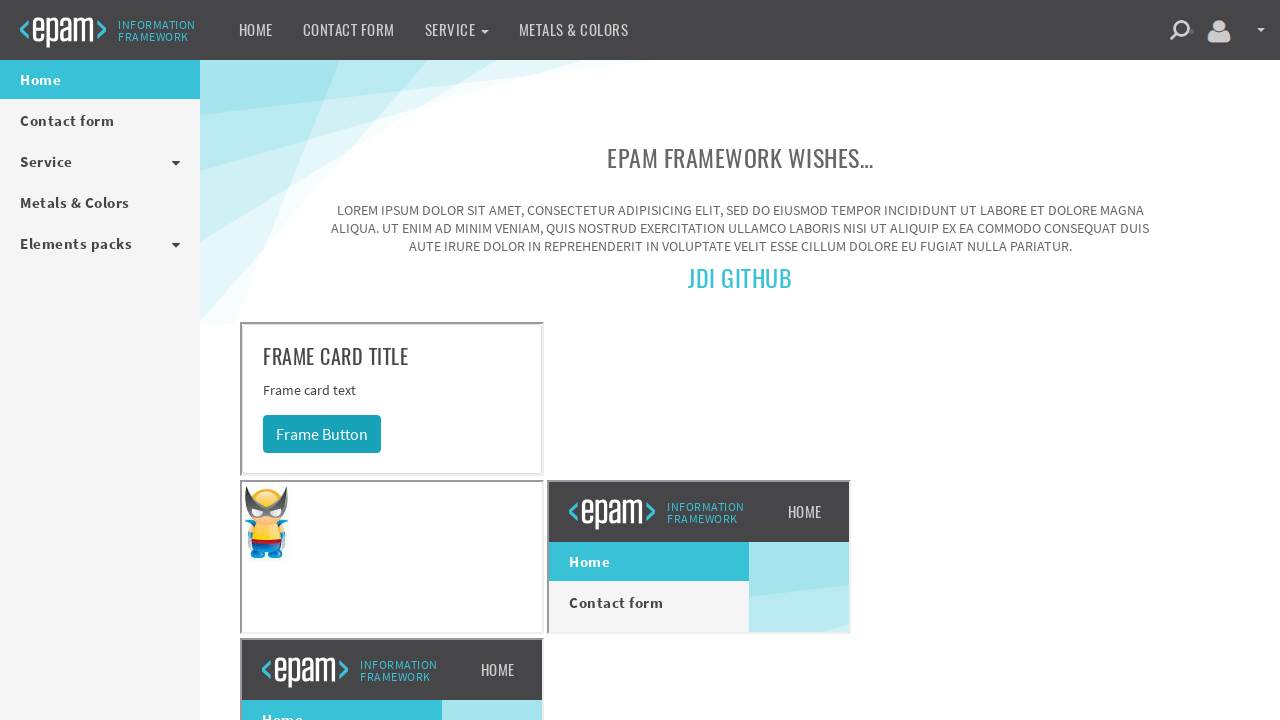

Clicked on Service menu title in left section at (100, 162) on .menu-title
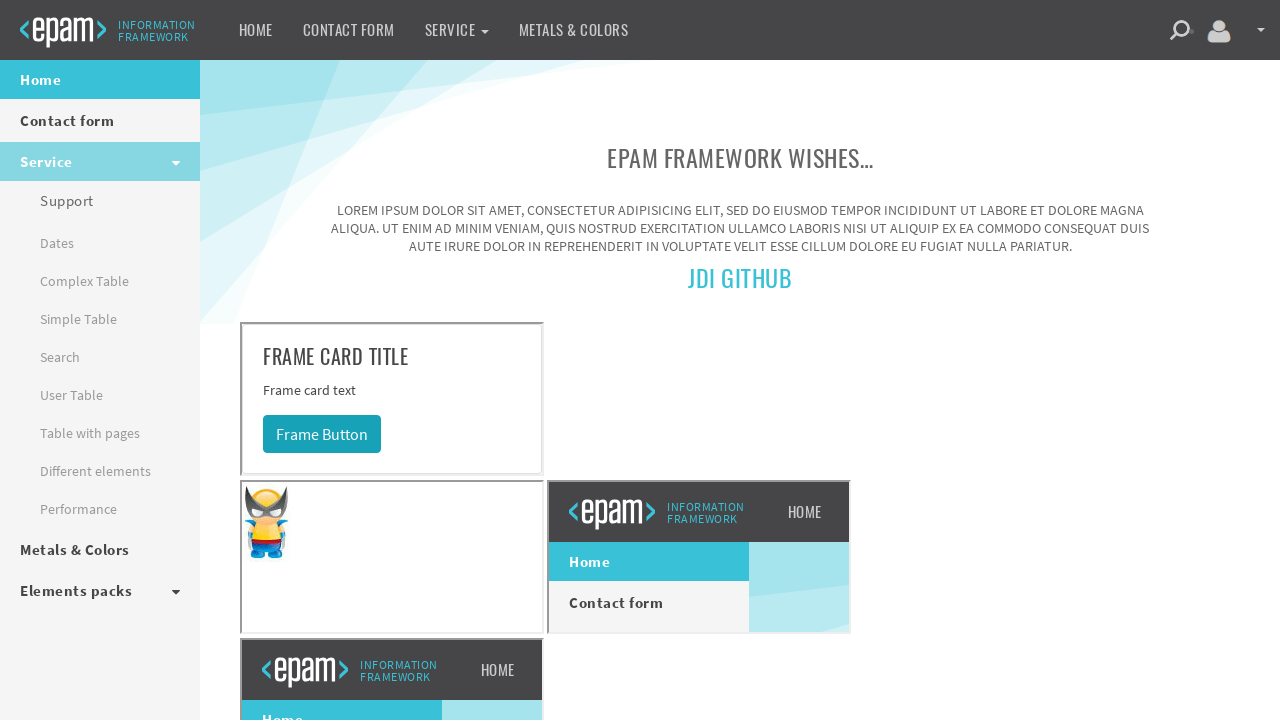

Waited for sub-menu options to become visible
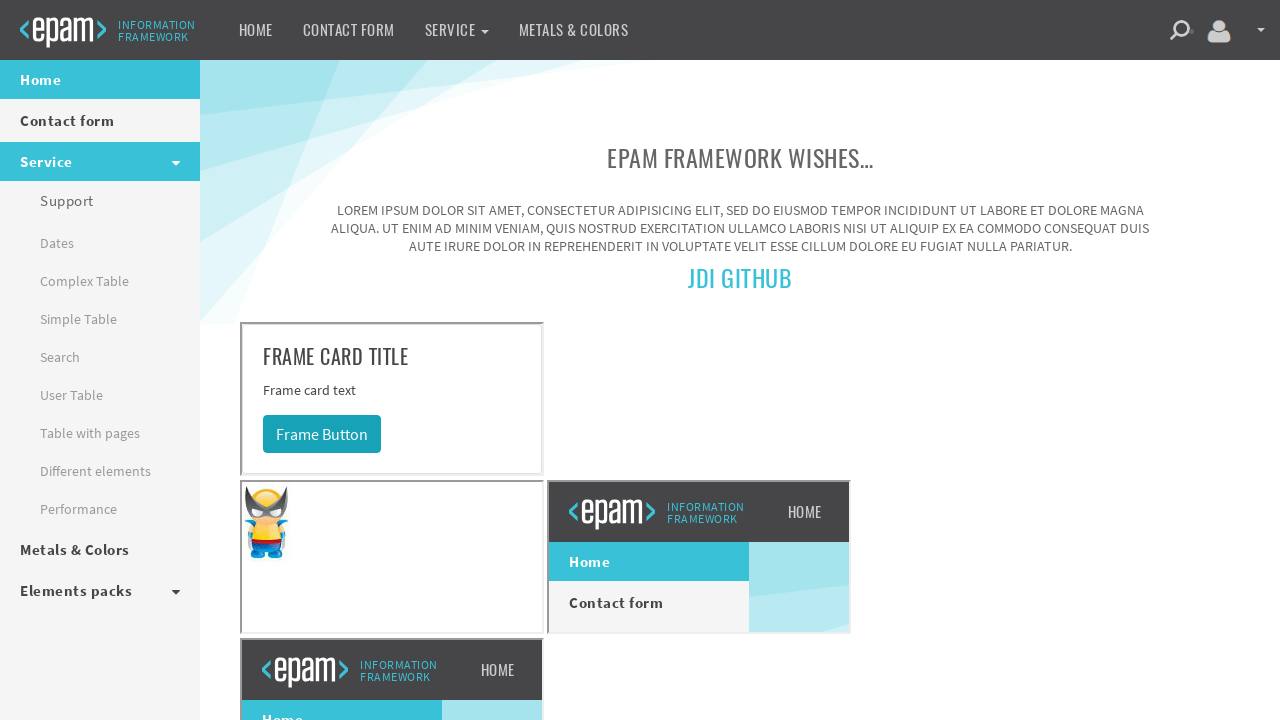

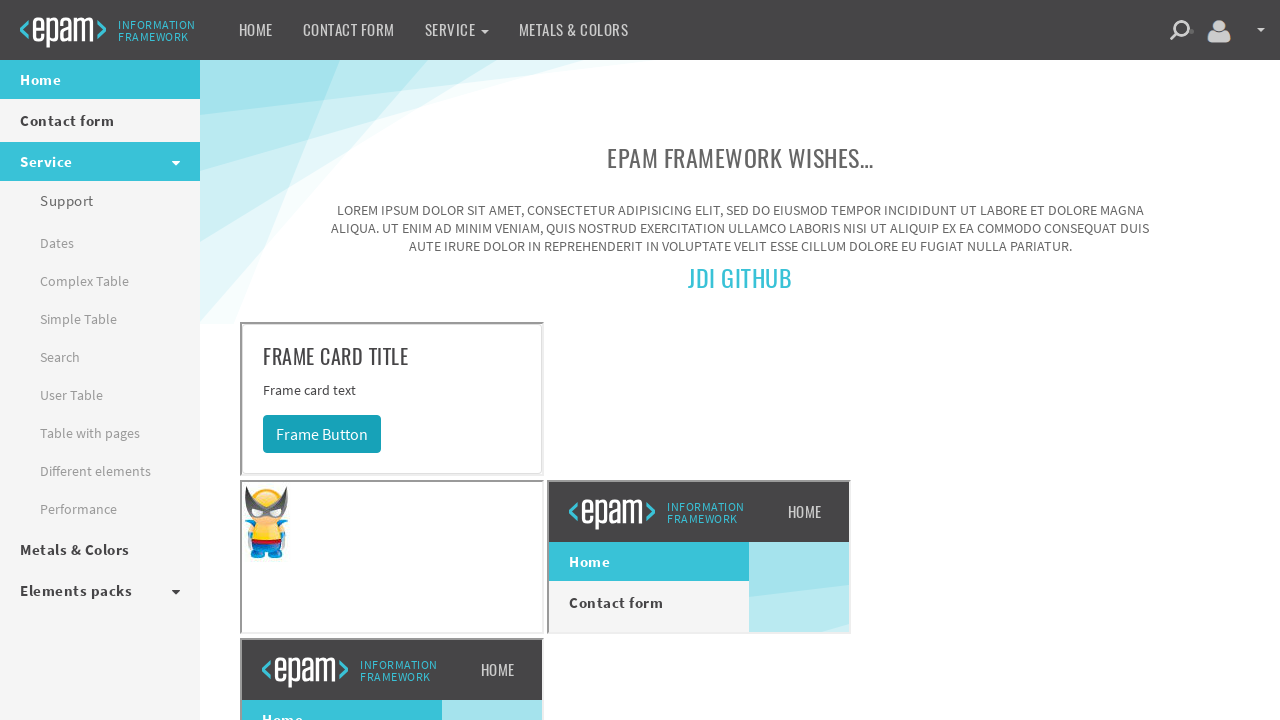